Tests alert prompt box functionality by clicking a button to trigger a prompt, entering text into it, and accepting the prompt

Starting URL: https://testautomationpractice.blogspot.com/

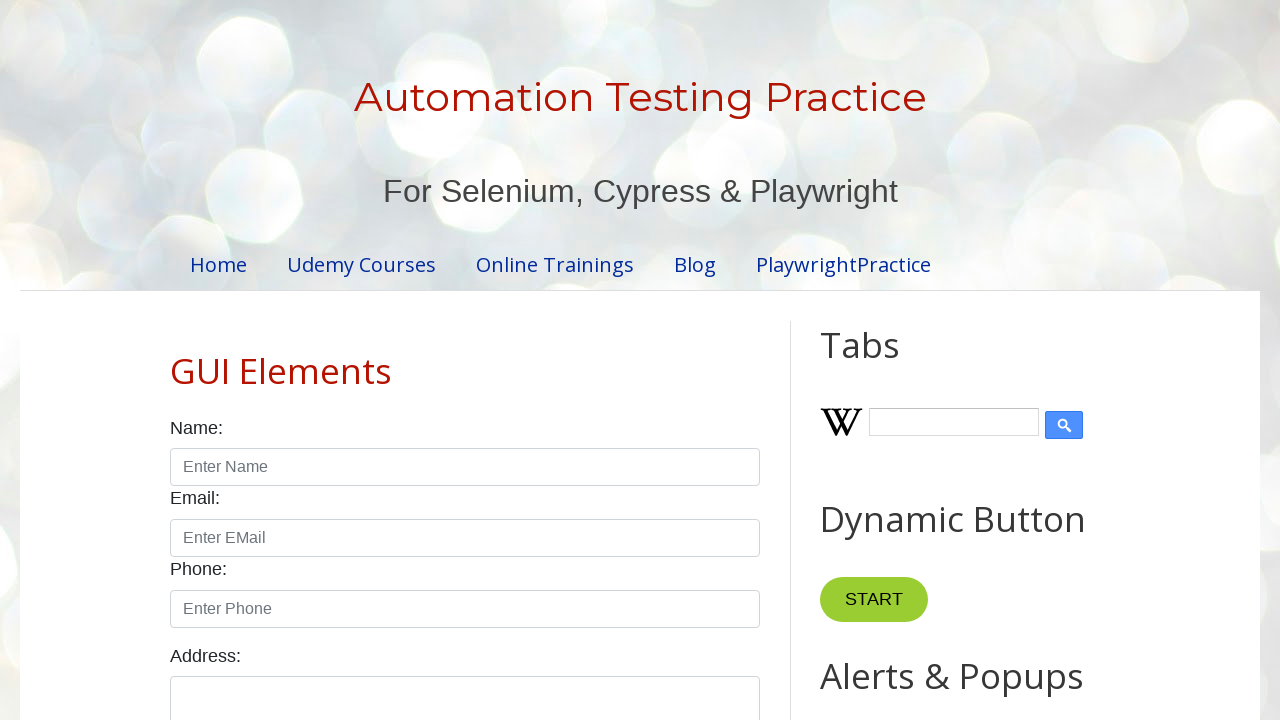

Clicked button to trigger prompt box at (890, 360) on [onclick='myFunctionPrompt()']
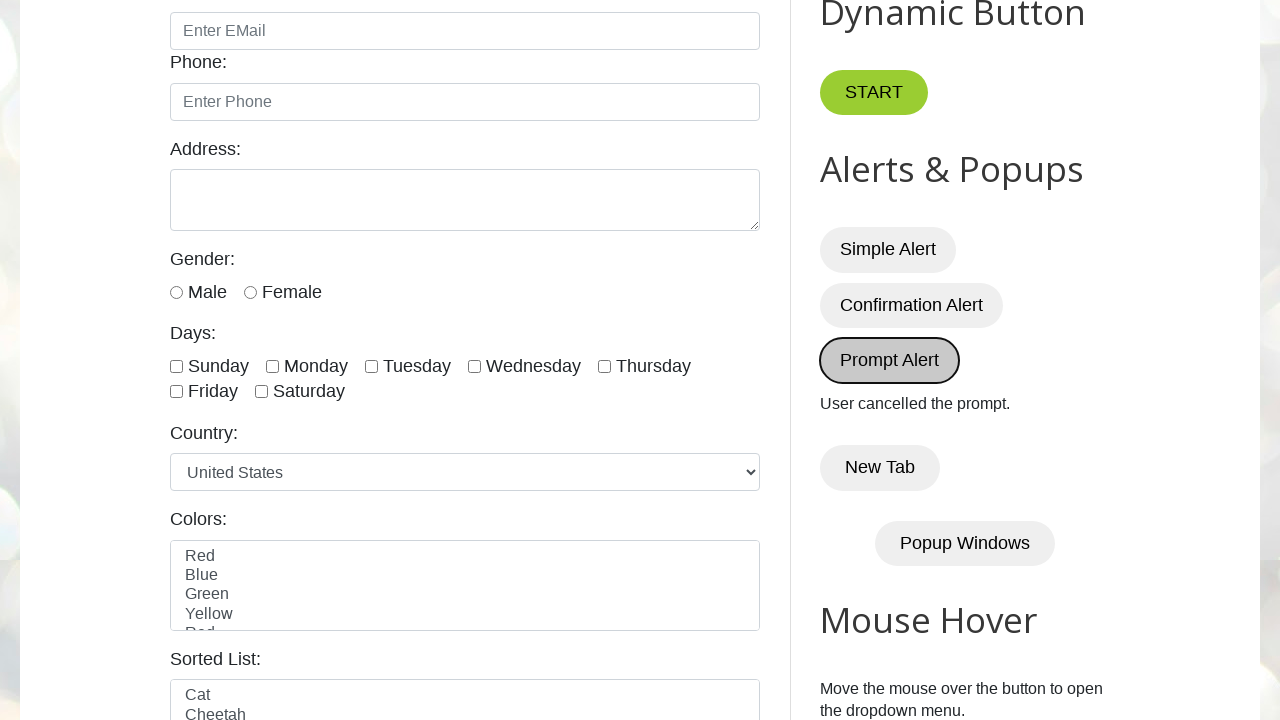

Set up dialog handler to accept prompt with text 'Beautiful!'
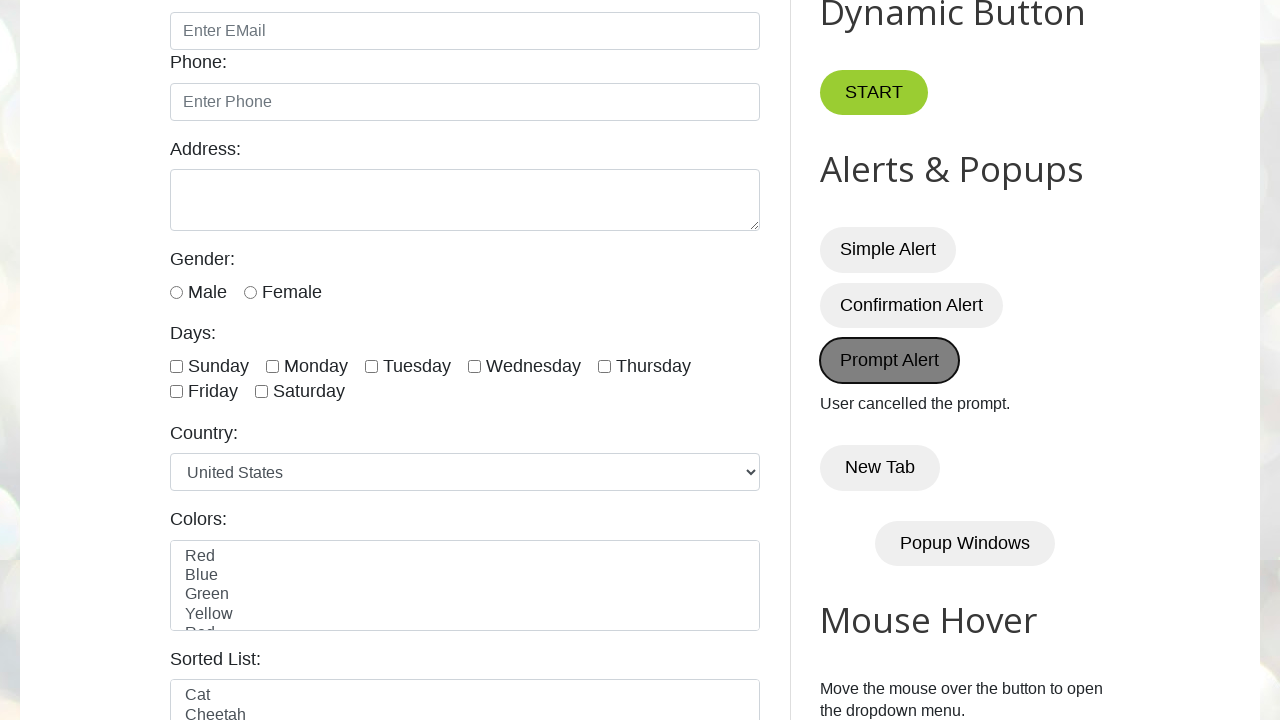

Clicked button again to trigger prompt and execute dialog handler at (890, 360) on [onclick='myFunctionPrompt()']
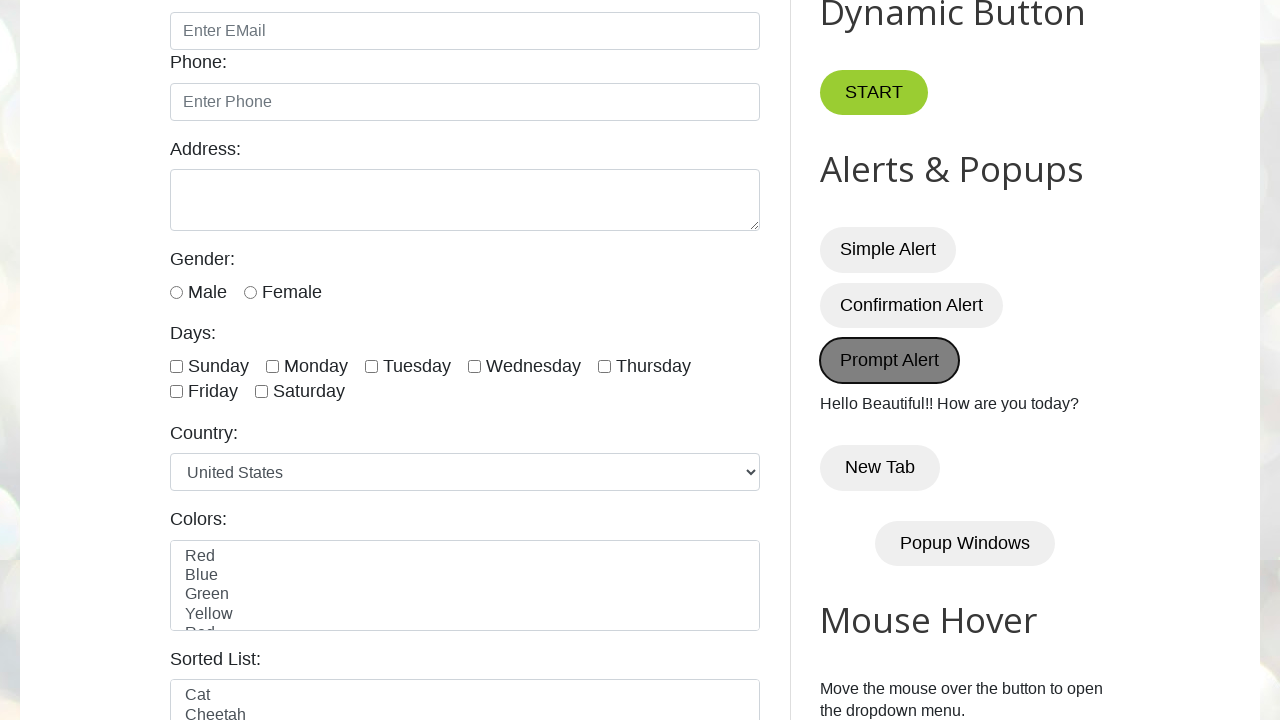

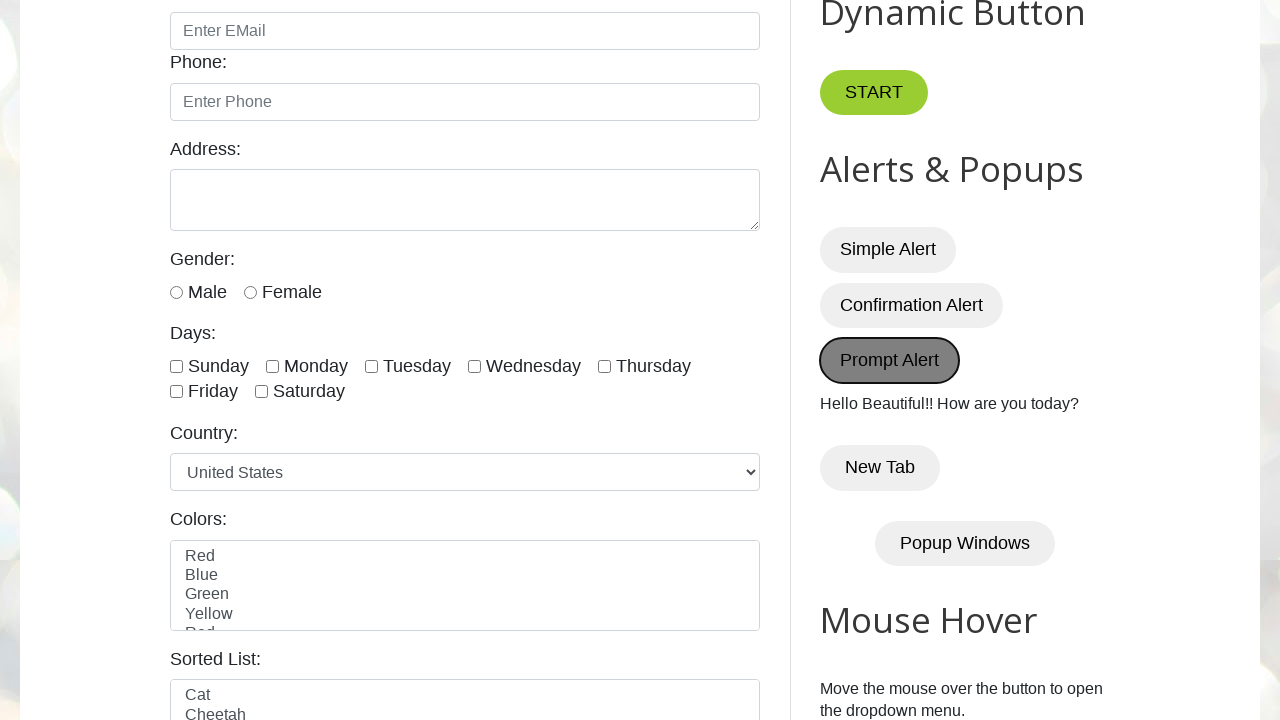